Verifies that the OrangeHRM login page has the correct title containing "OrangeHRM"

Starting URL: https://opensource-demo.orangehrmlive.com/web/index.php/auth/login

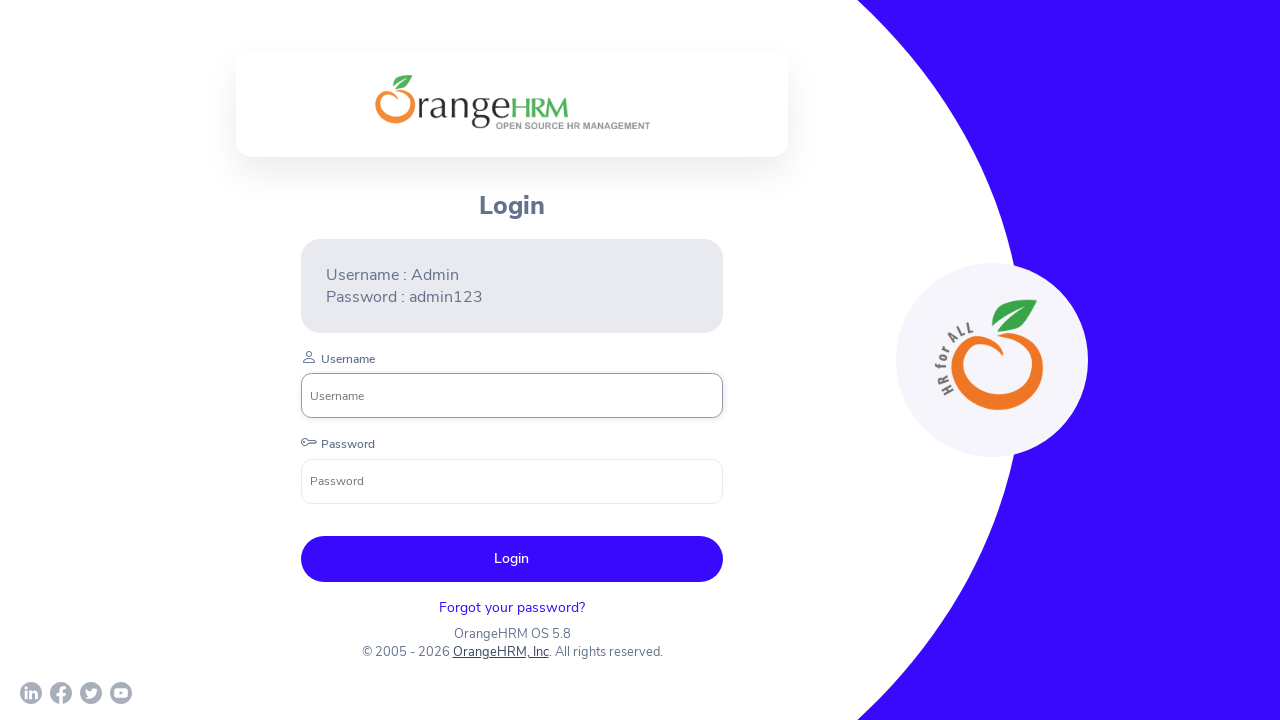

Verified OrangeHRM login page has correct title containing 'OrangeHRM'
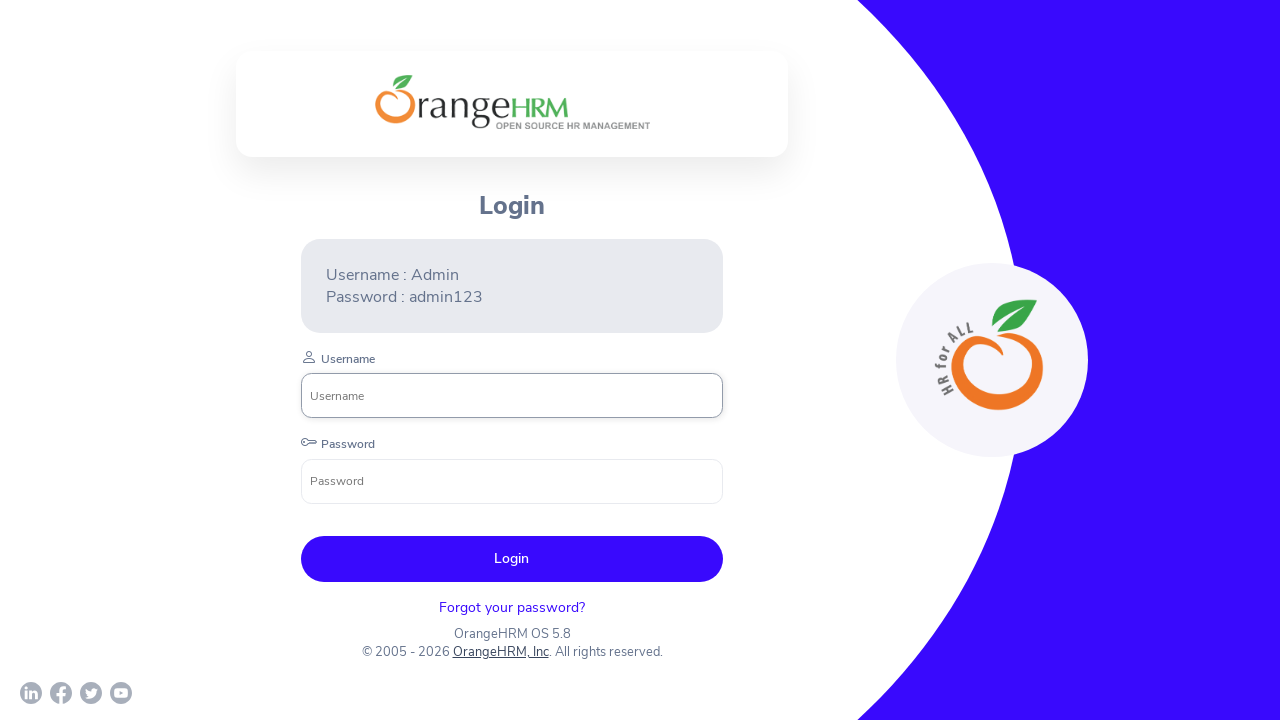

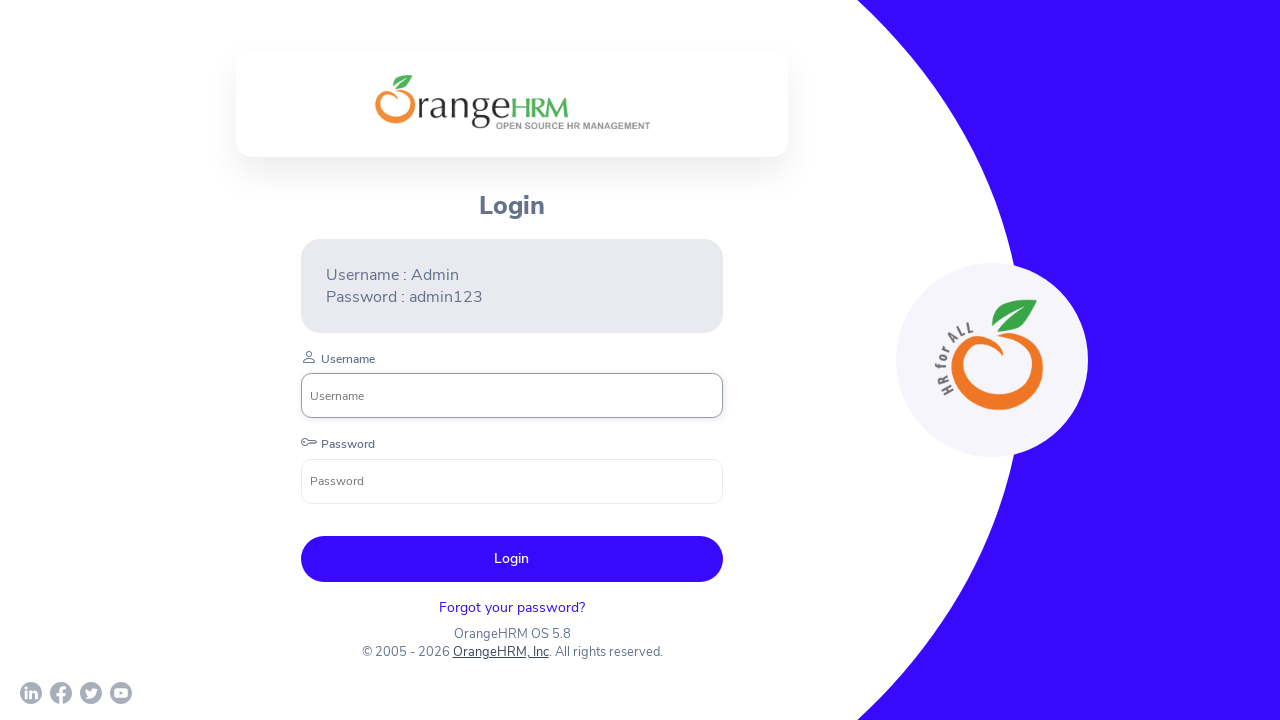